Fills out and submits a contact form with name, company, email, phone number, and message fields

Starting URL: https://www.healthcourse.com/contact/

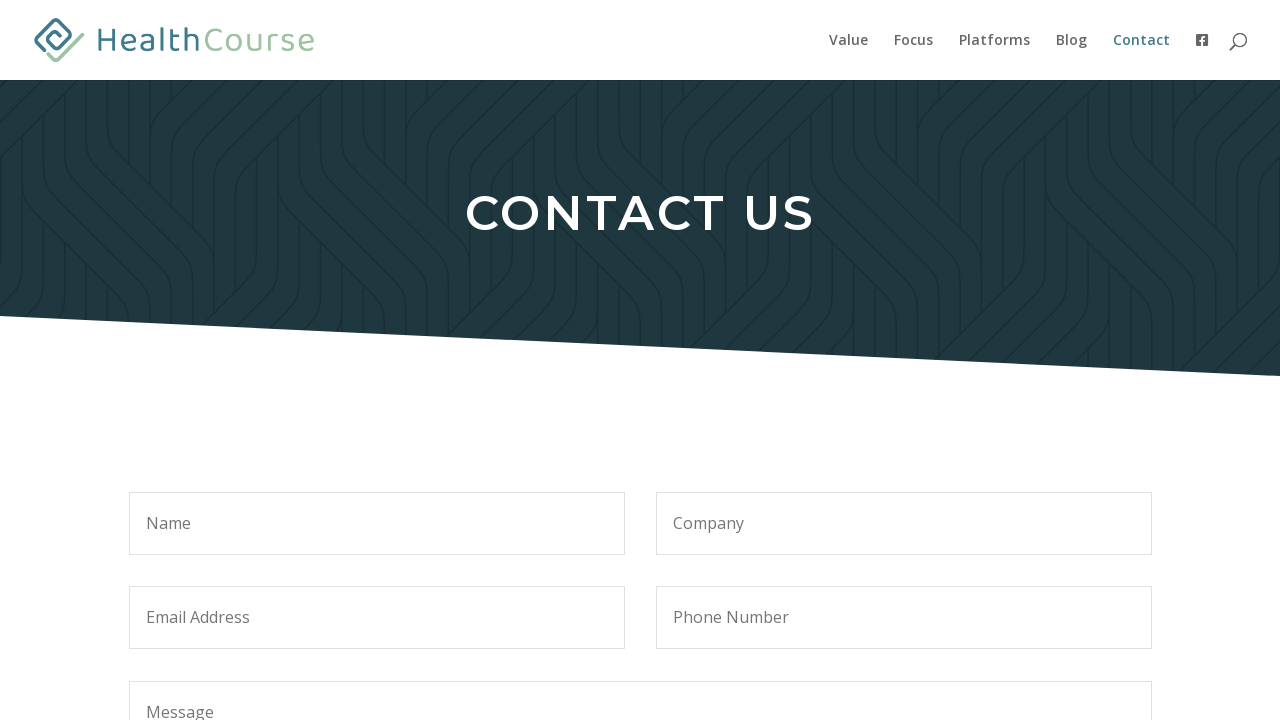

Filled name field with 'John Smith' on #et_pb_contact_name_0
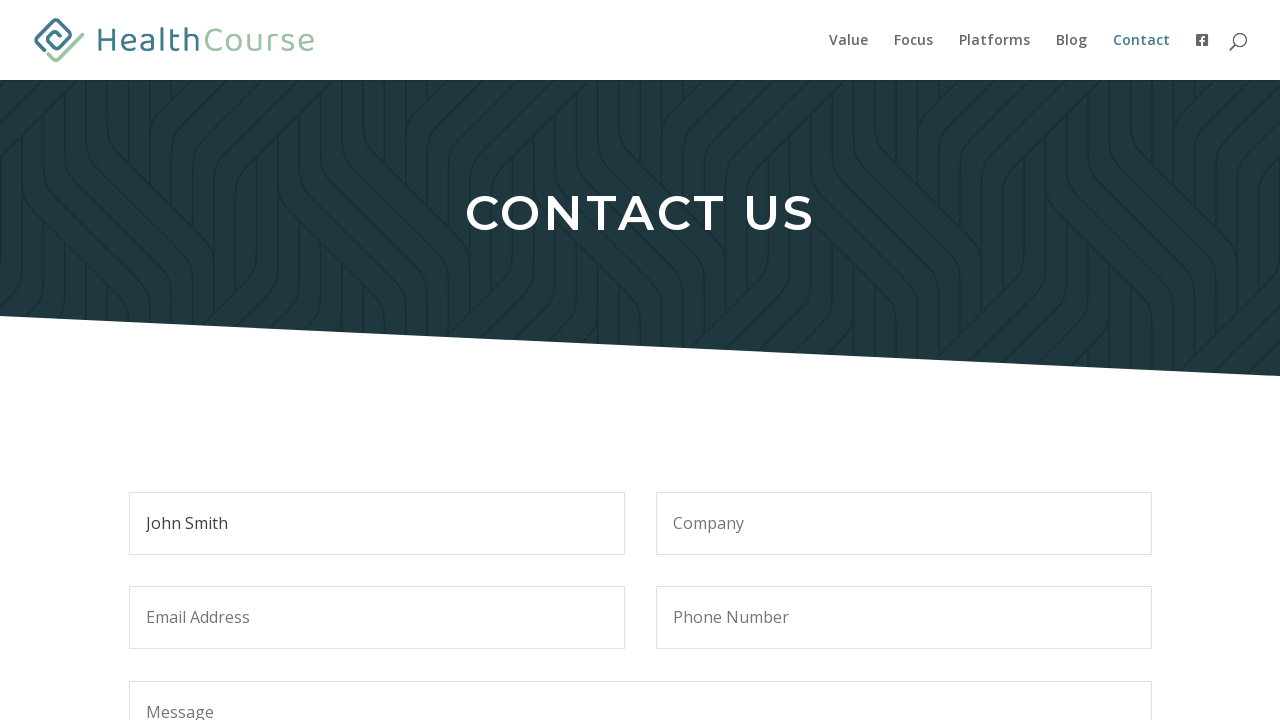

Filled company field with 'Tech Solutions Inc' on #et_pb_contact_company_0
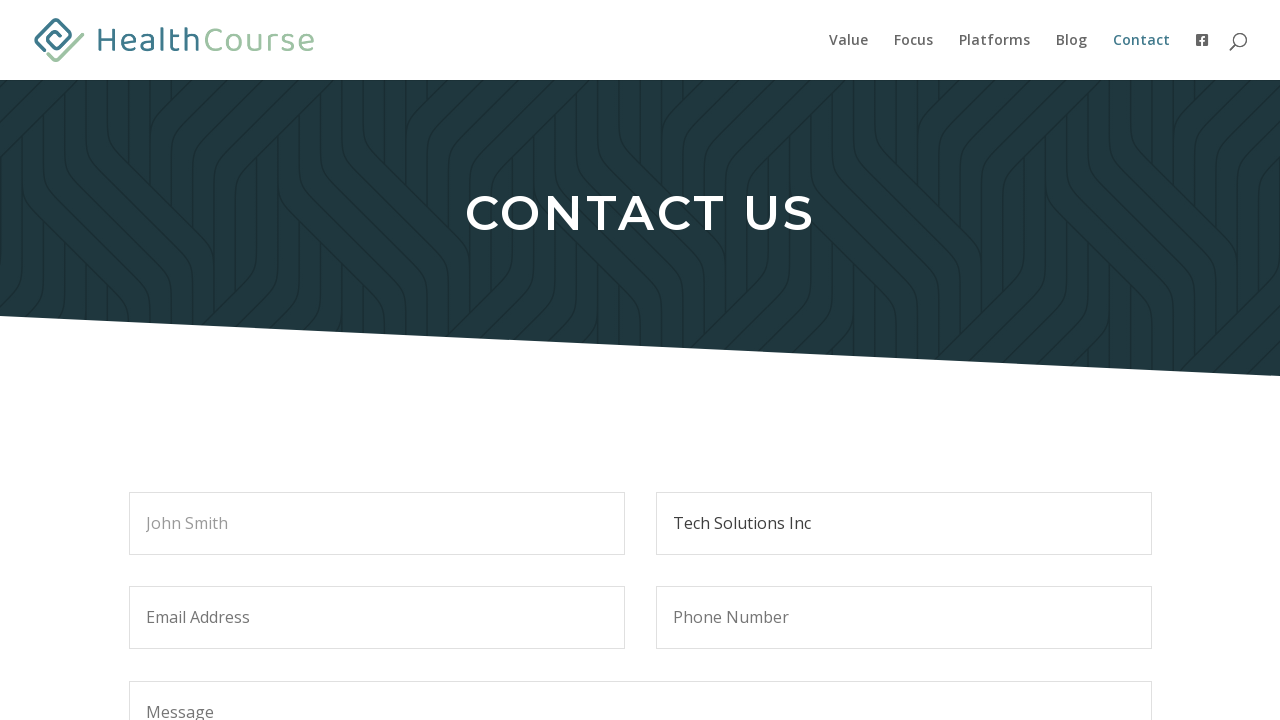

Filled email field with 'john.smith@techsolutions.com' on #et_pb_contact_email_0
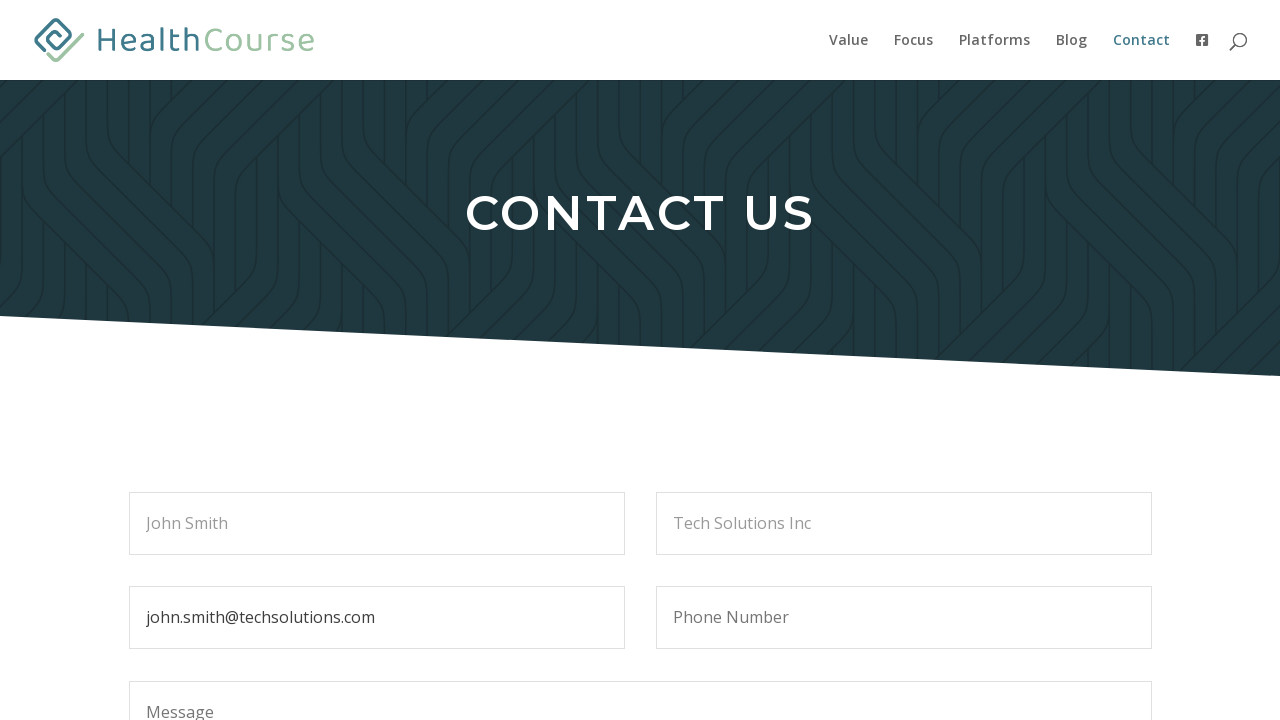

Filled phone number field with '+1-555-123-4567' on #et_pb_contact_phone_number_0
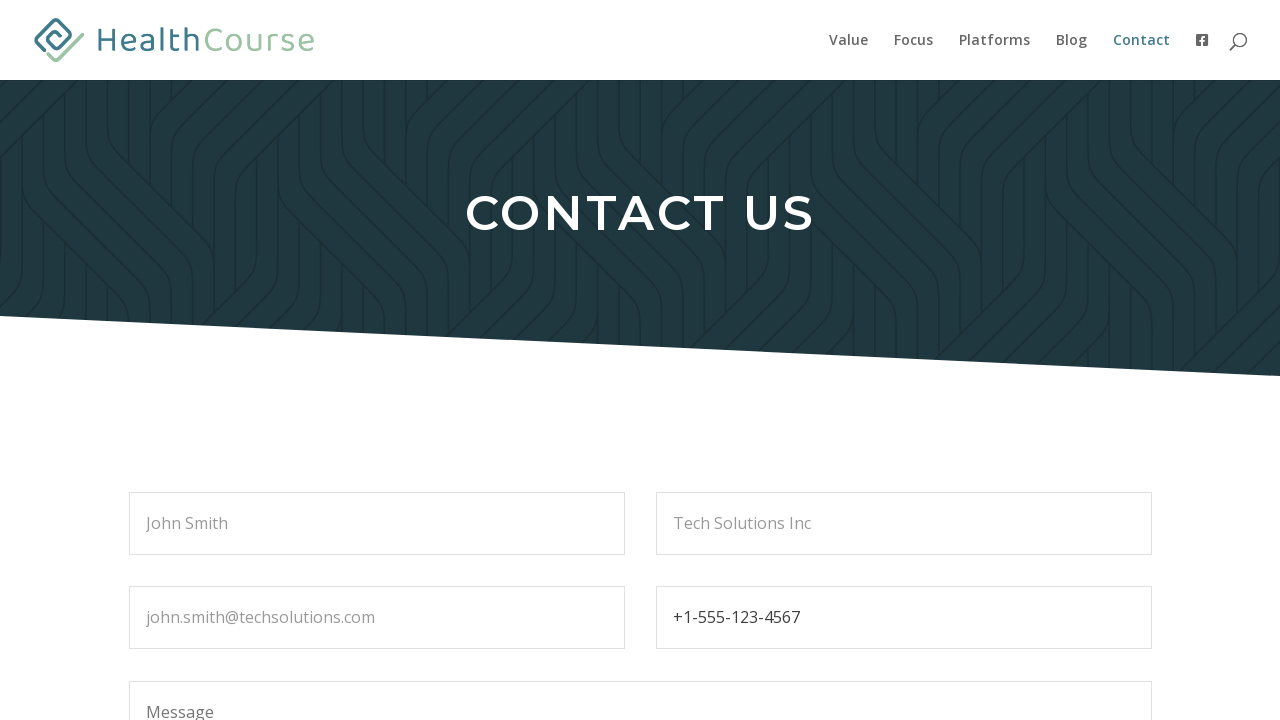

Filled message field with inquiry text on #et_pb_contact_message_0
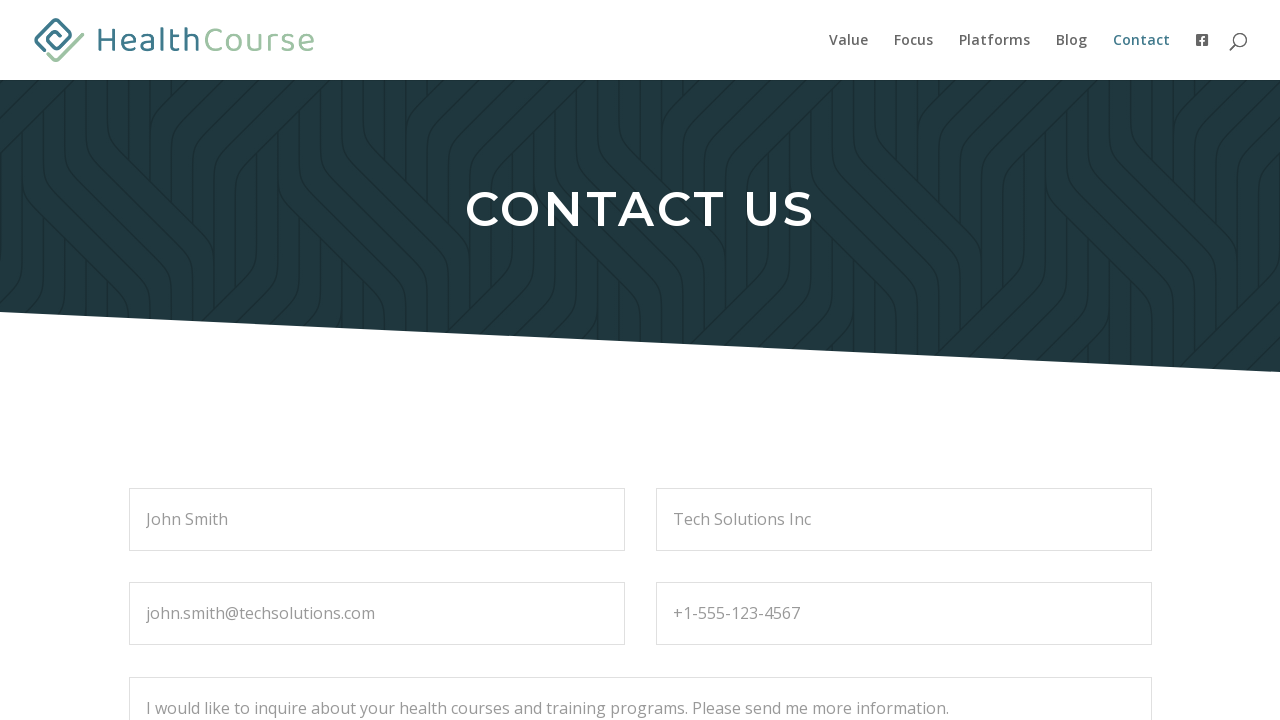

Clicked submit button to submit contact form at (1088, 360) on button[name='et_builder_submit_button']
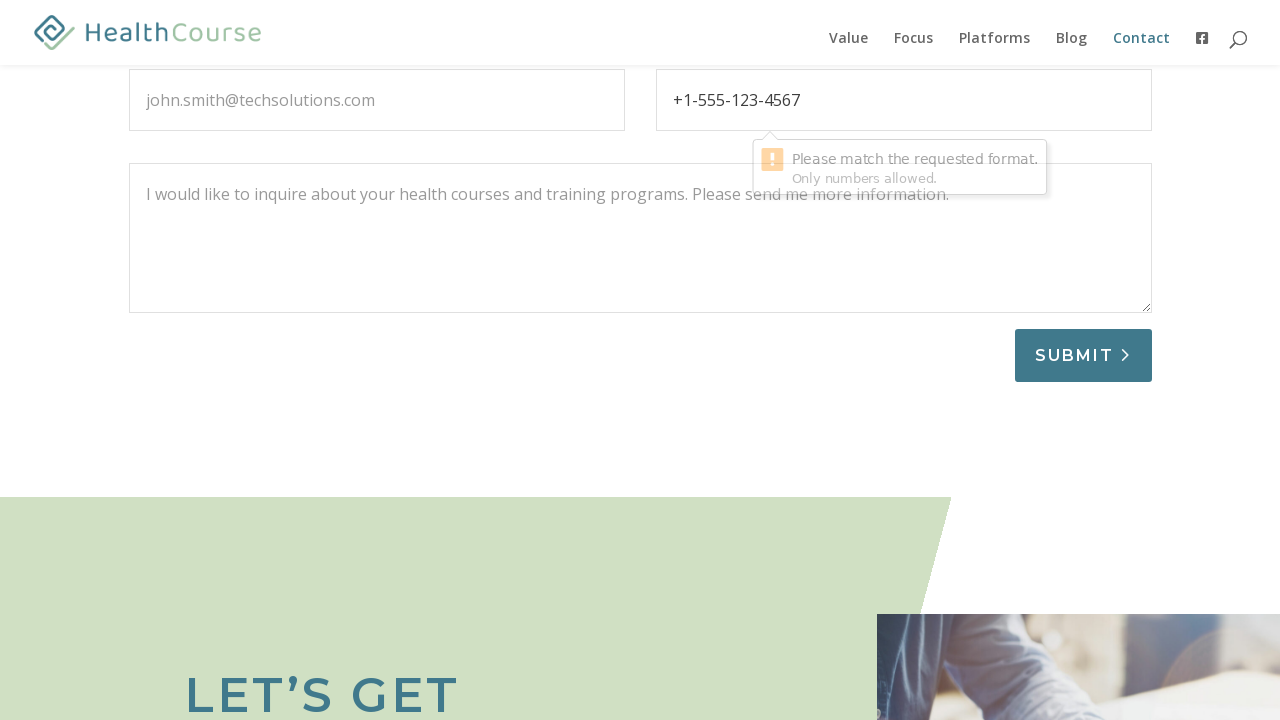

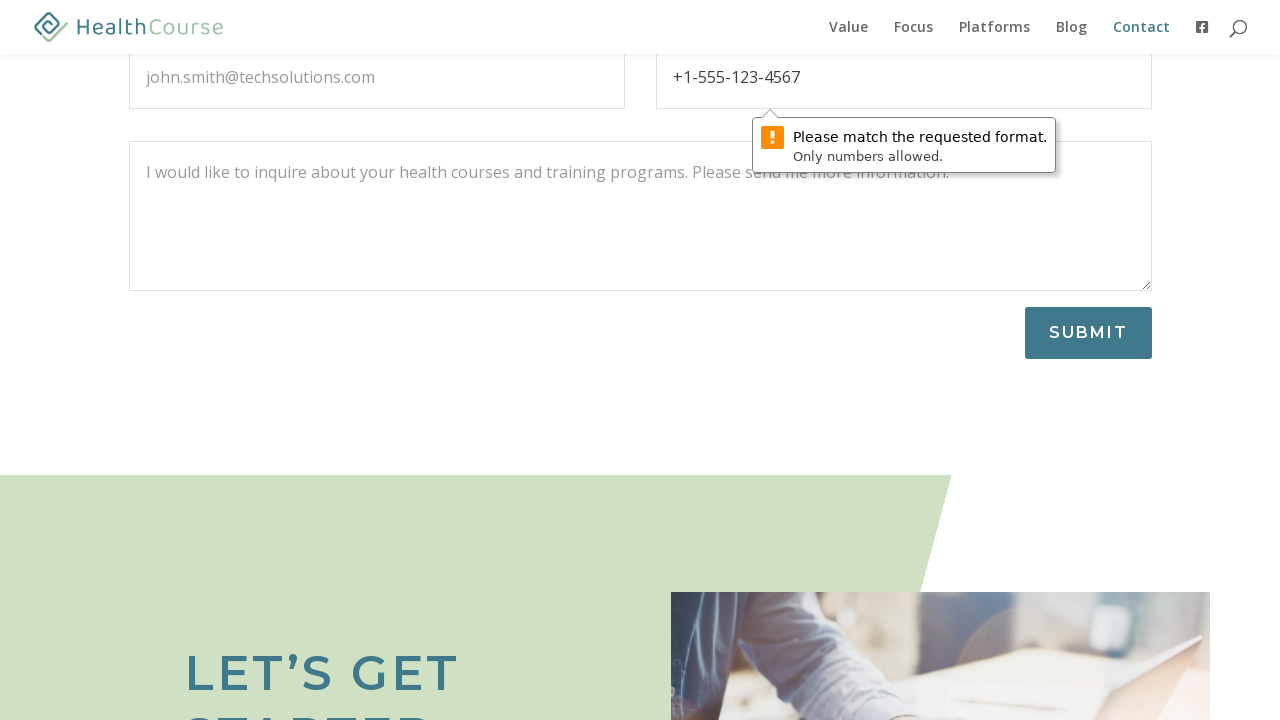